Tests keyboard input by sending the TAB key using keyboard actions and verifying the displayed result shows the correct key was pressed.

Starting URL: http://the-internet.herokuapp.com/key_presses

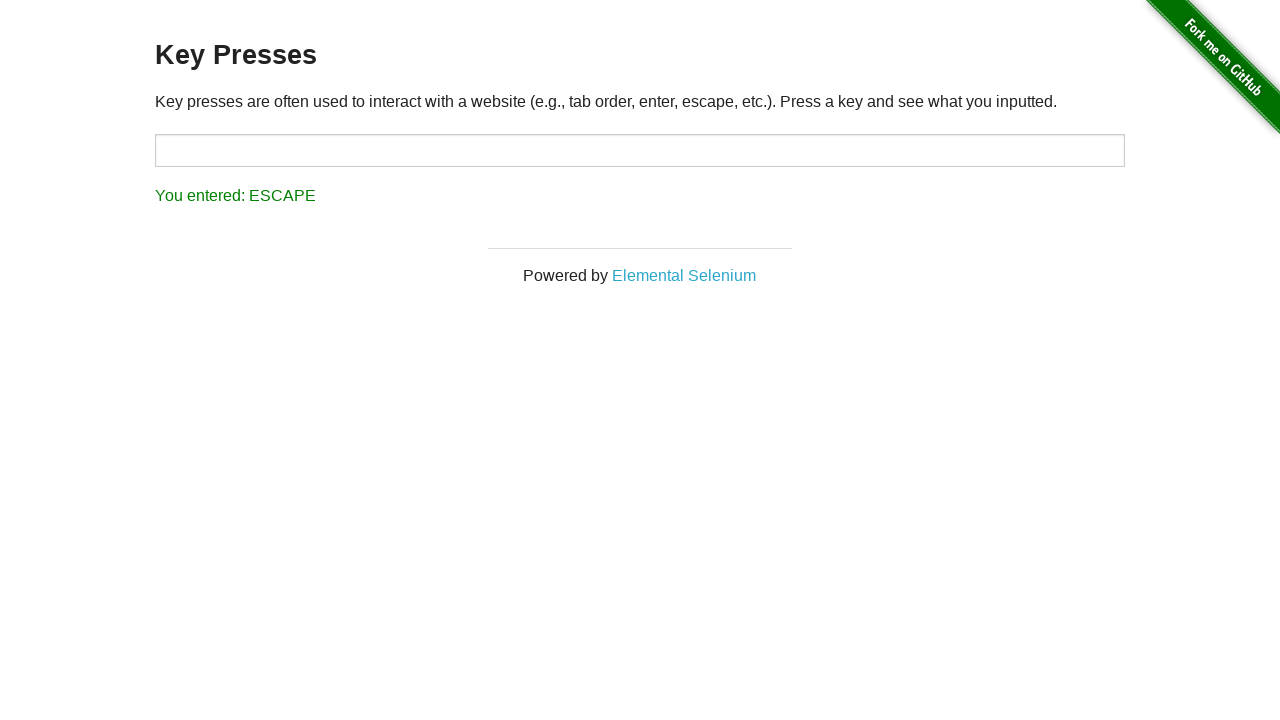

Pressed TAB key
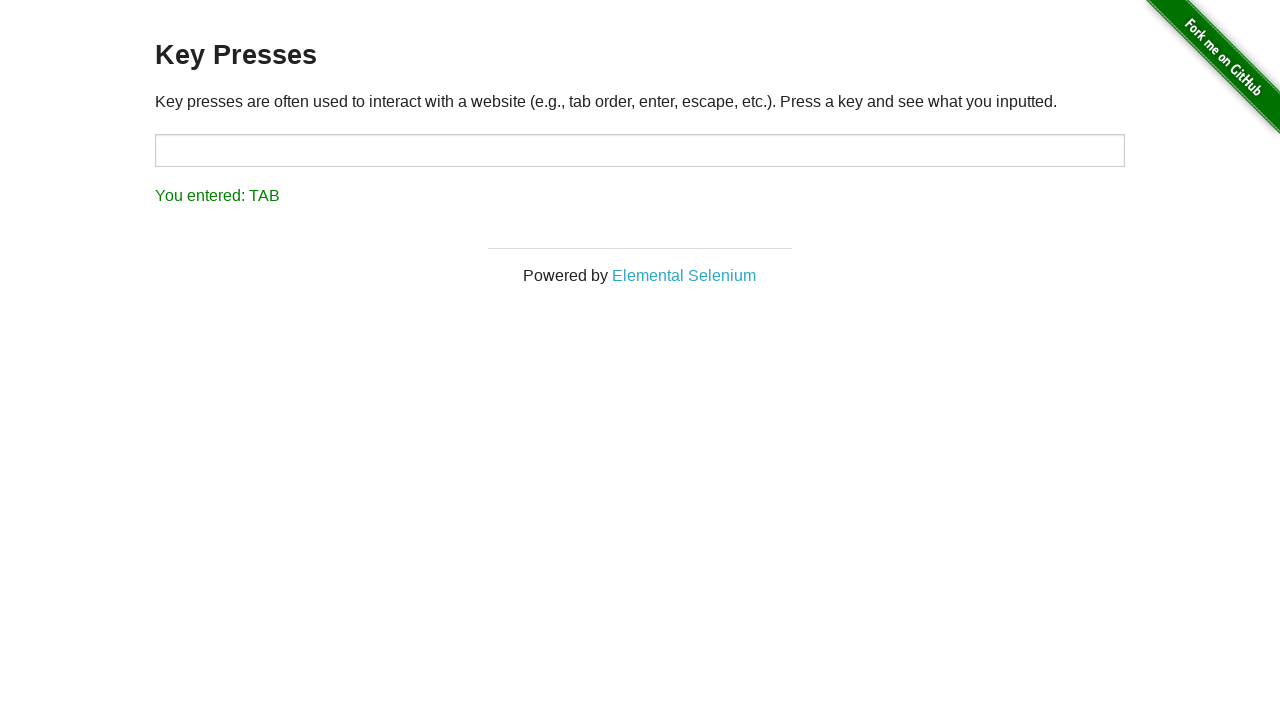

Result element loaded
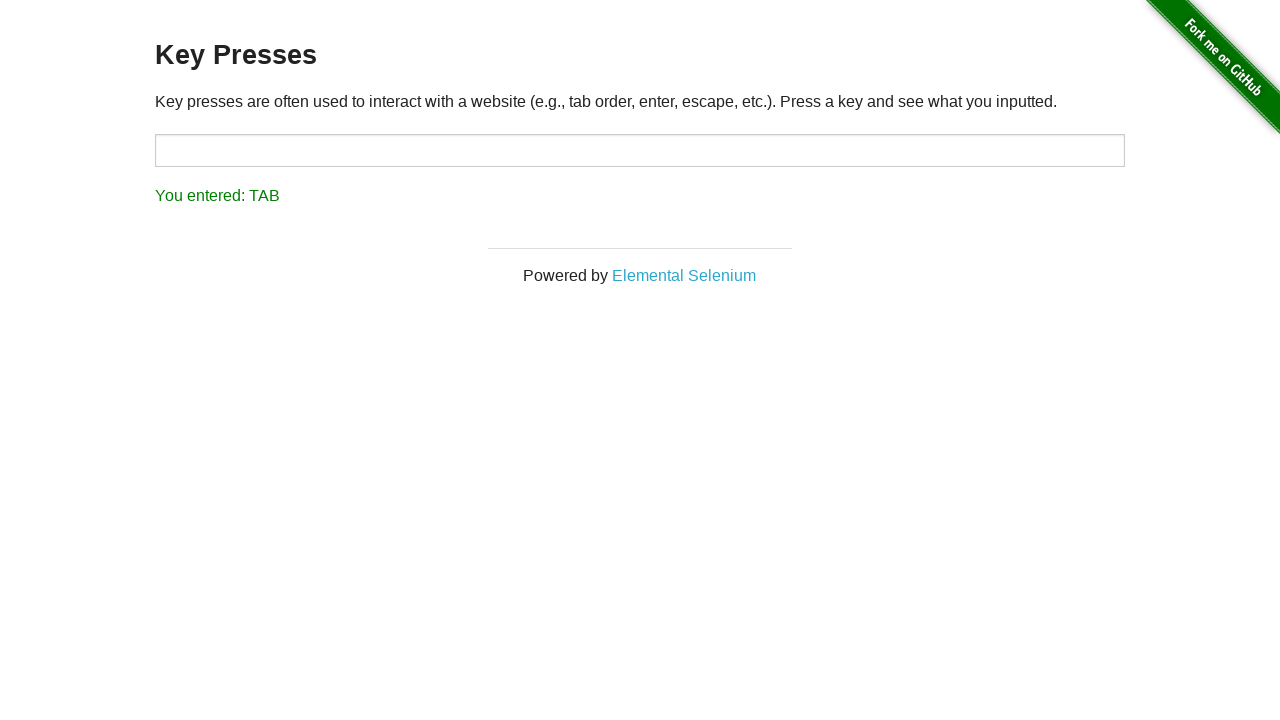

Retrieved result text content
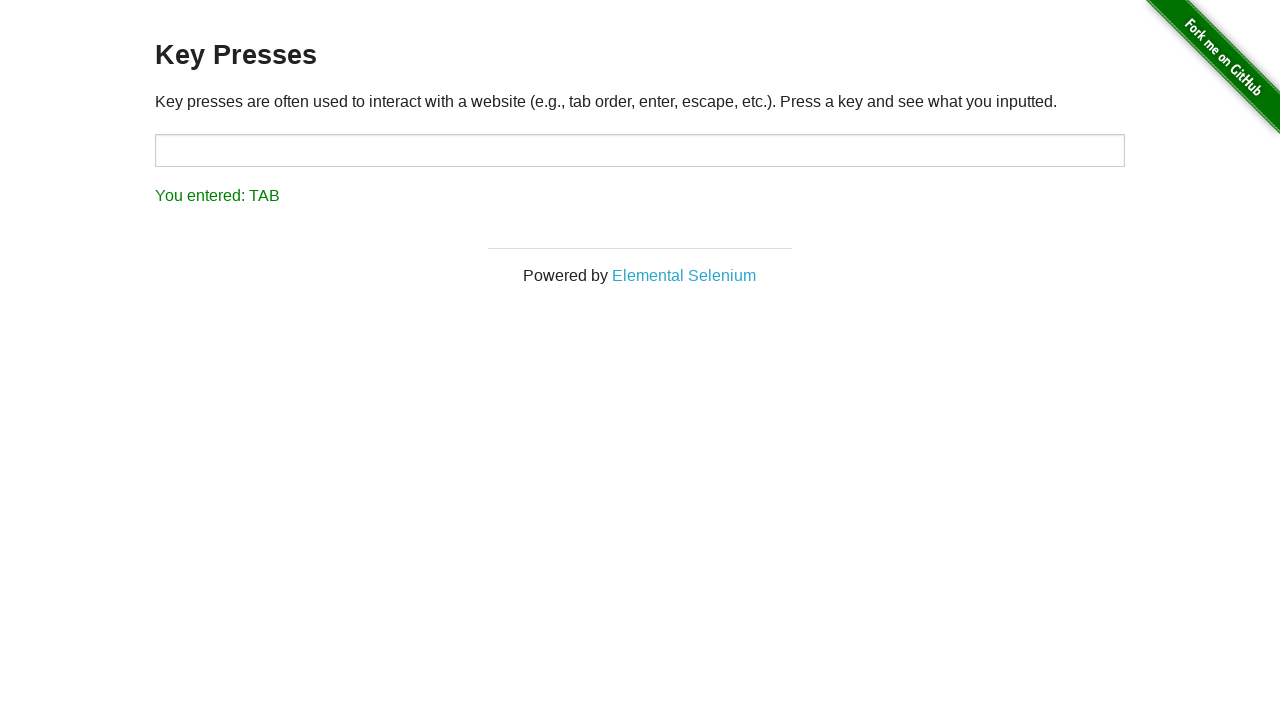

Verified result text shows 'You entered: TAB'
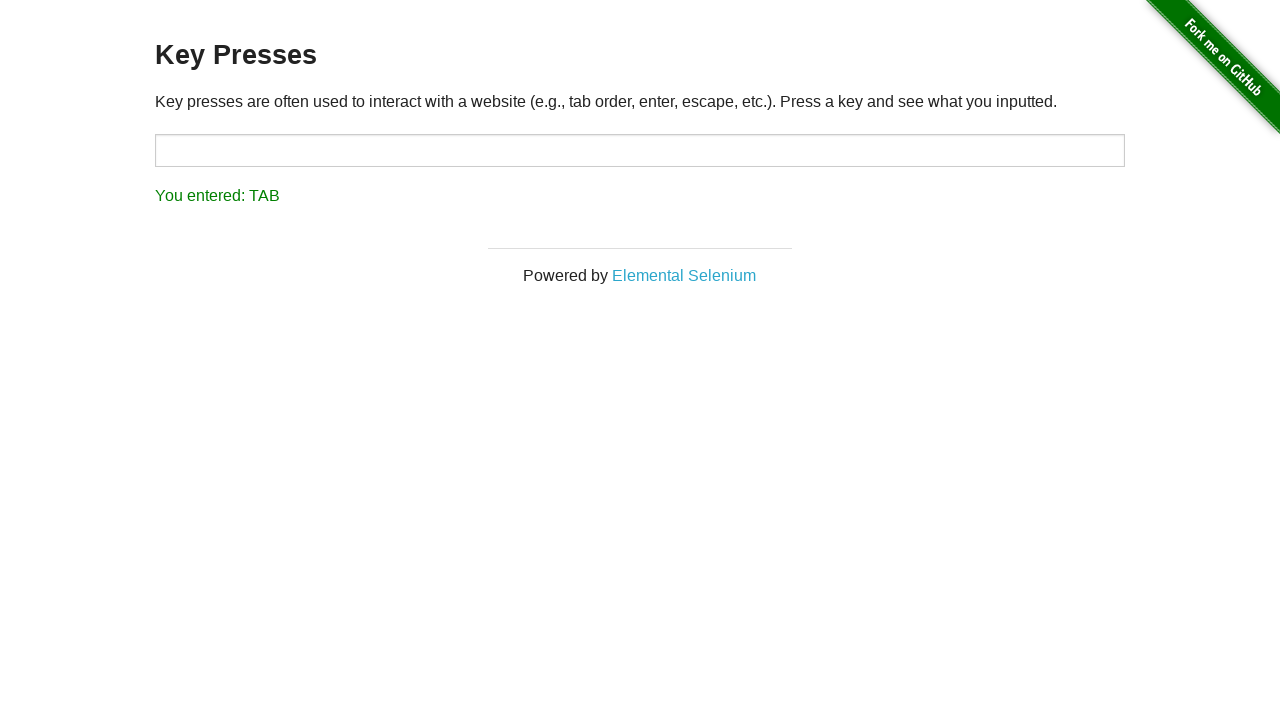

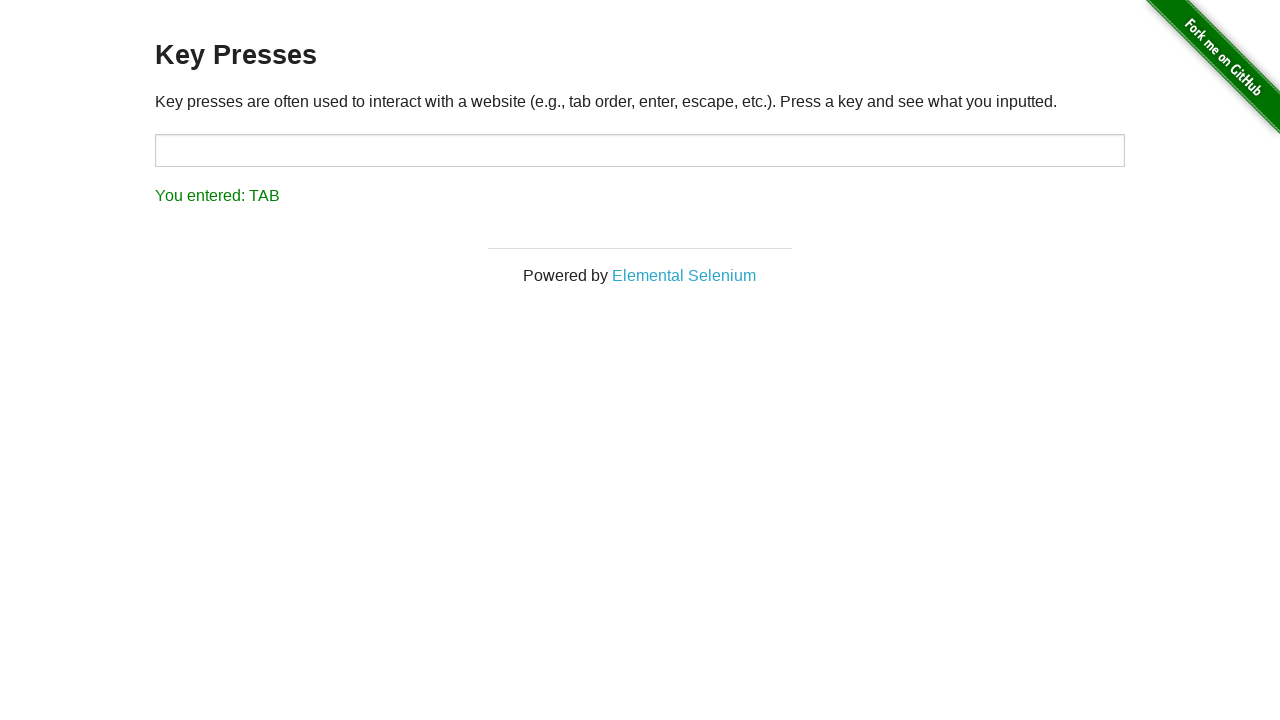